Tests account registration flow by navigating to account creation page and filling out registration form fields

Starting URL: https://www.spartoo.eu/

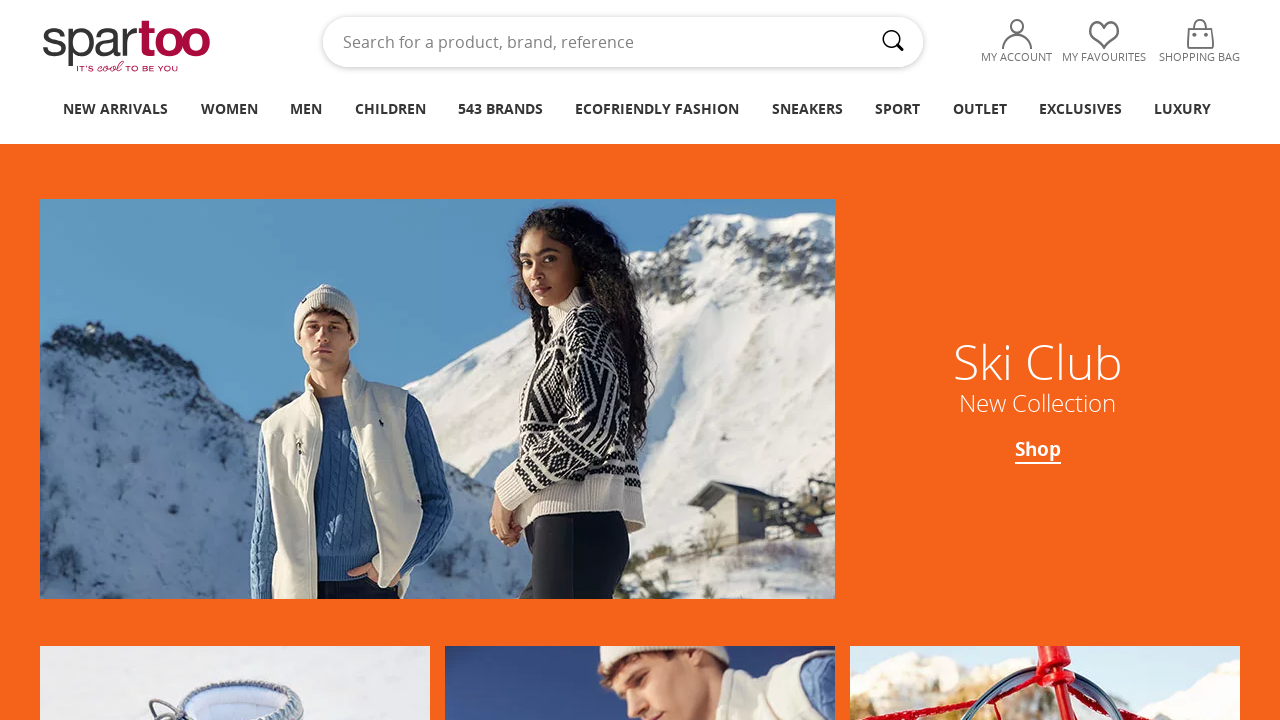

Clicked on My Account link in header at (1016, 42) on //*[@id="header"]/div[2]/div/div[1]/a
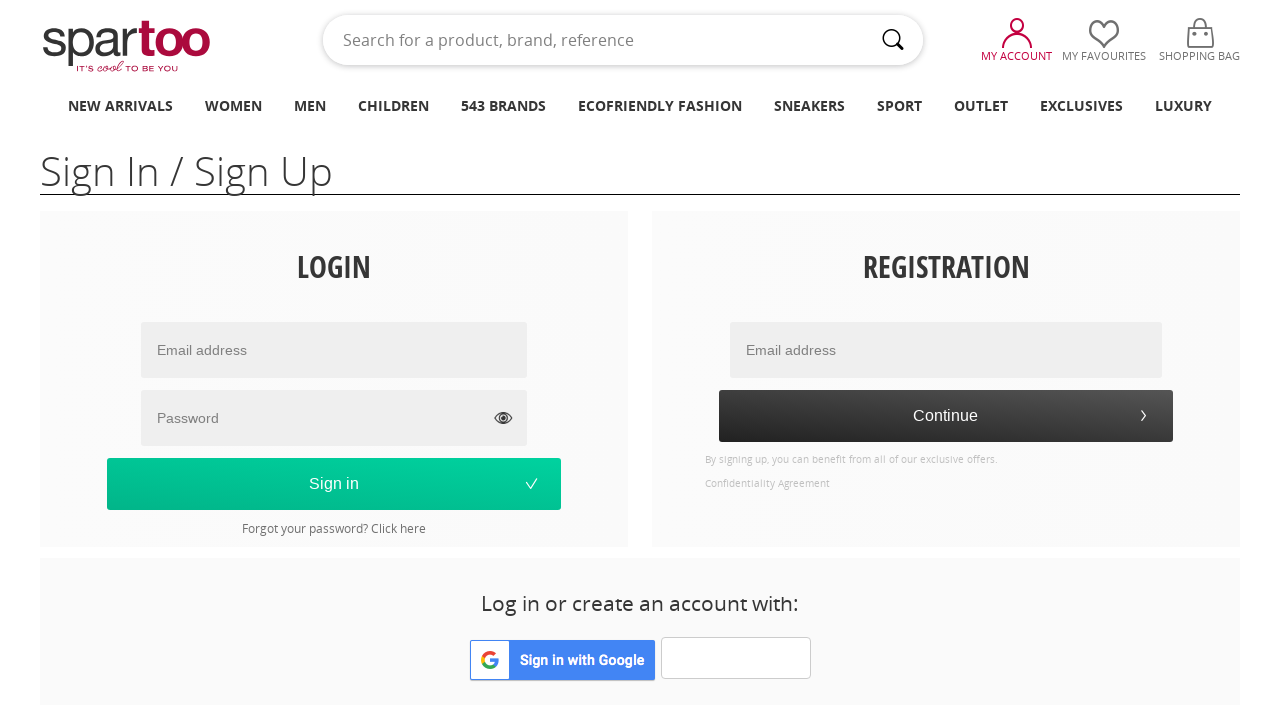

Clicked continue button to proceed to registration at (946, 416) on #button_continue2
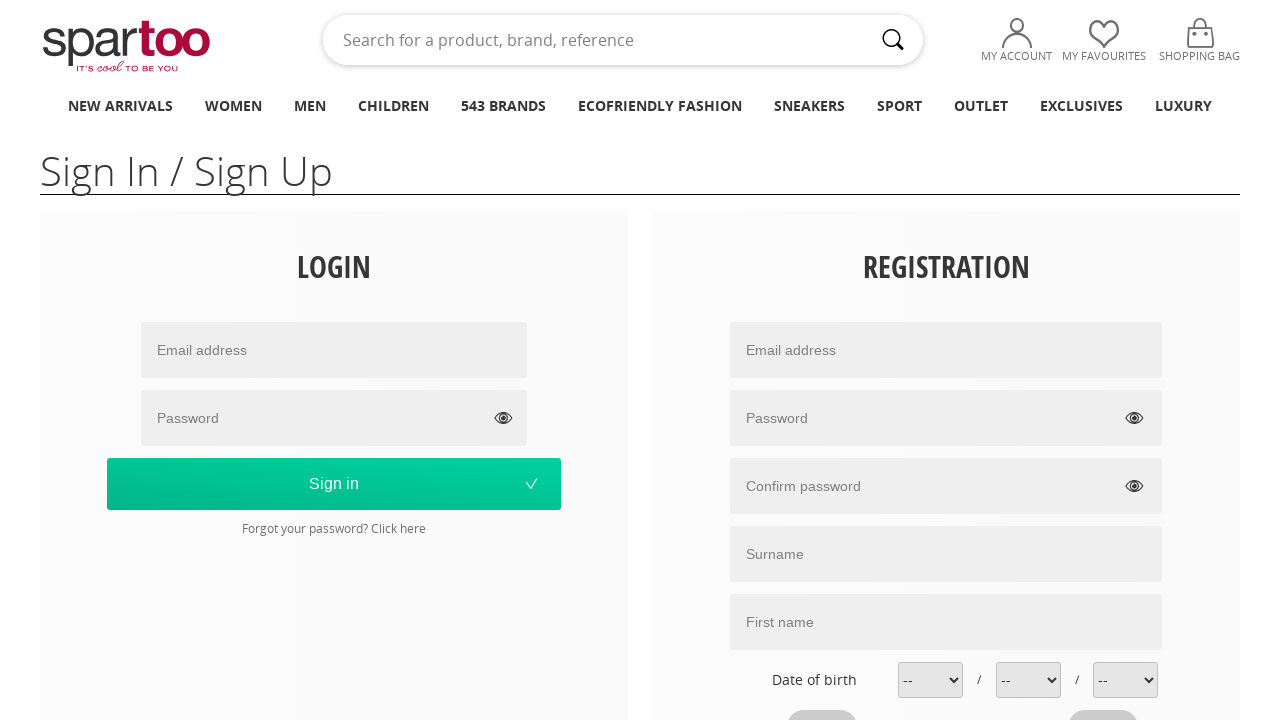

Filled email field with 'testuser2024@example.com' on #emailSecureLogin
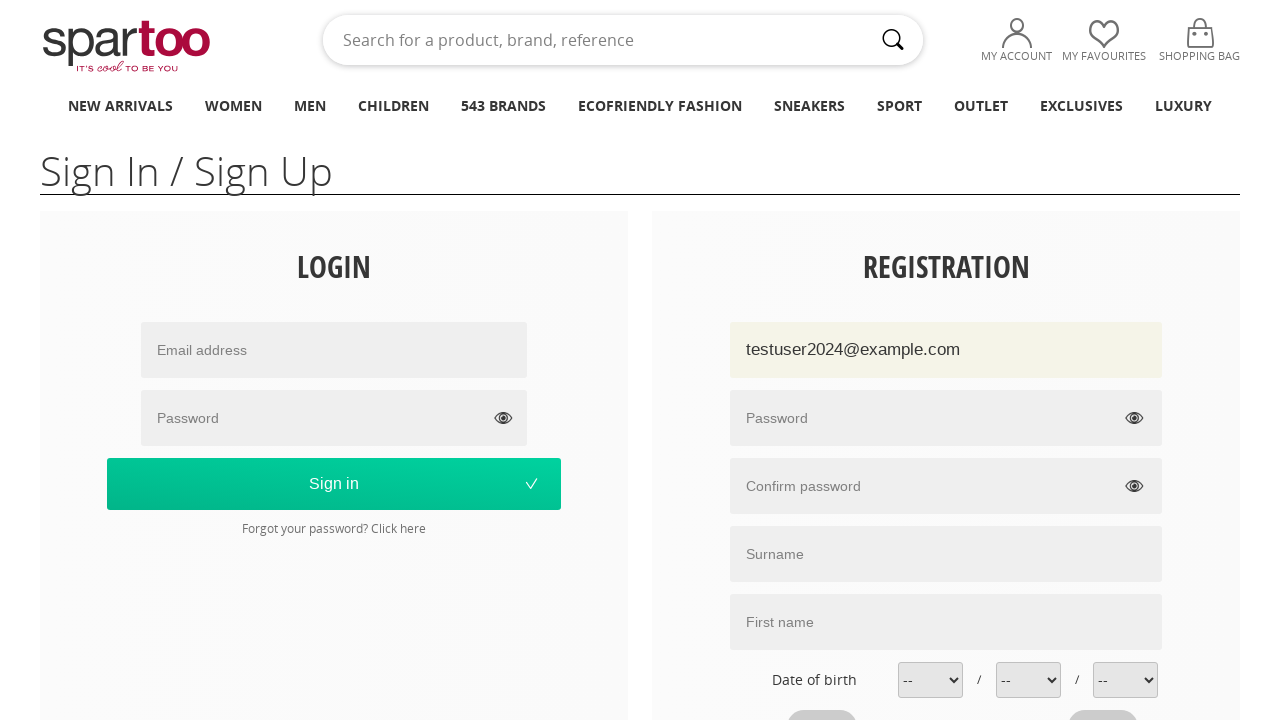

Filled password field with 'TestPass123!' on #password1SecureLogin
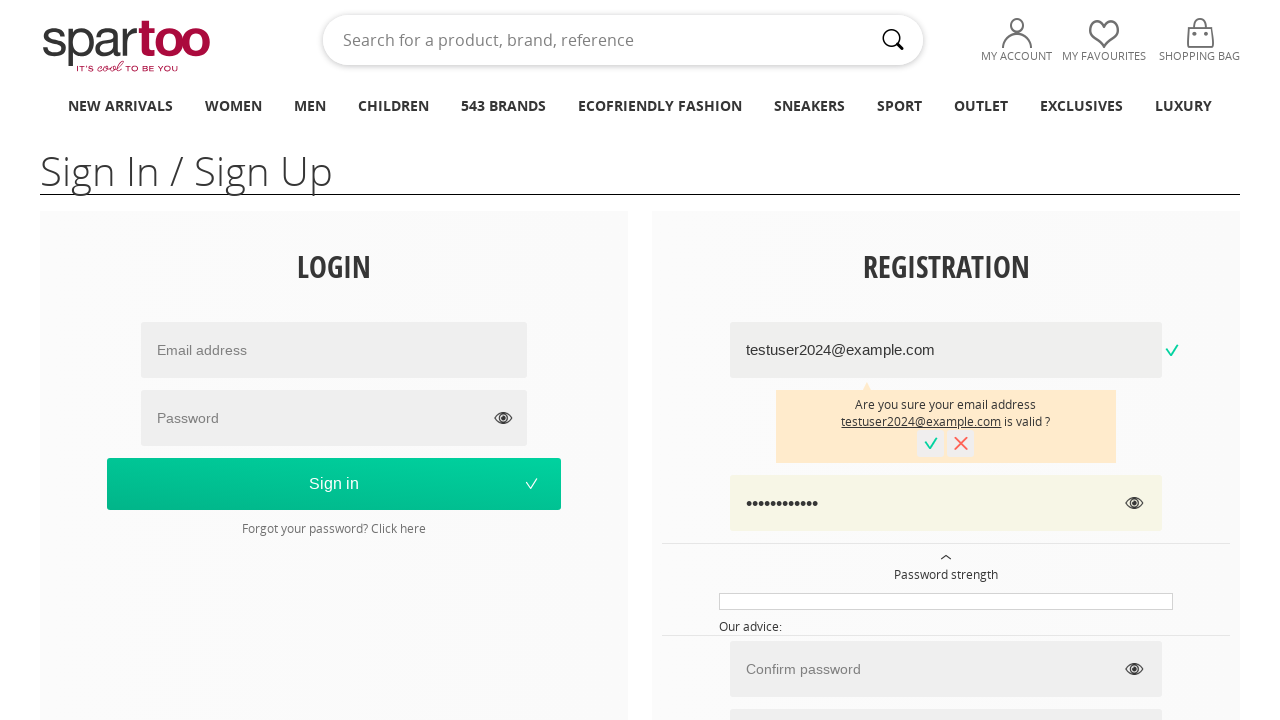

Filled confirm password field with 'TestPass123!' on #password2SecureLogin
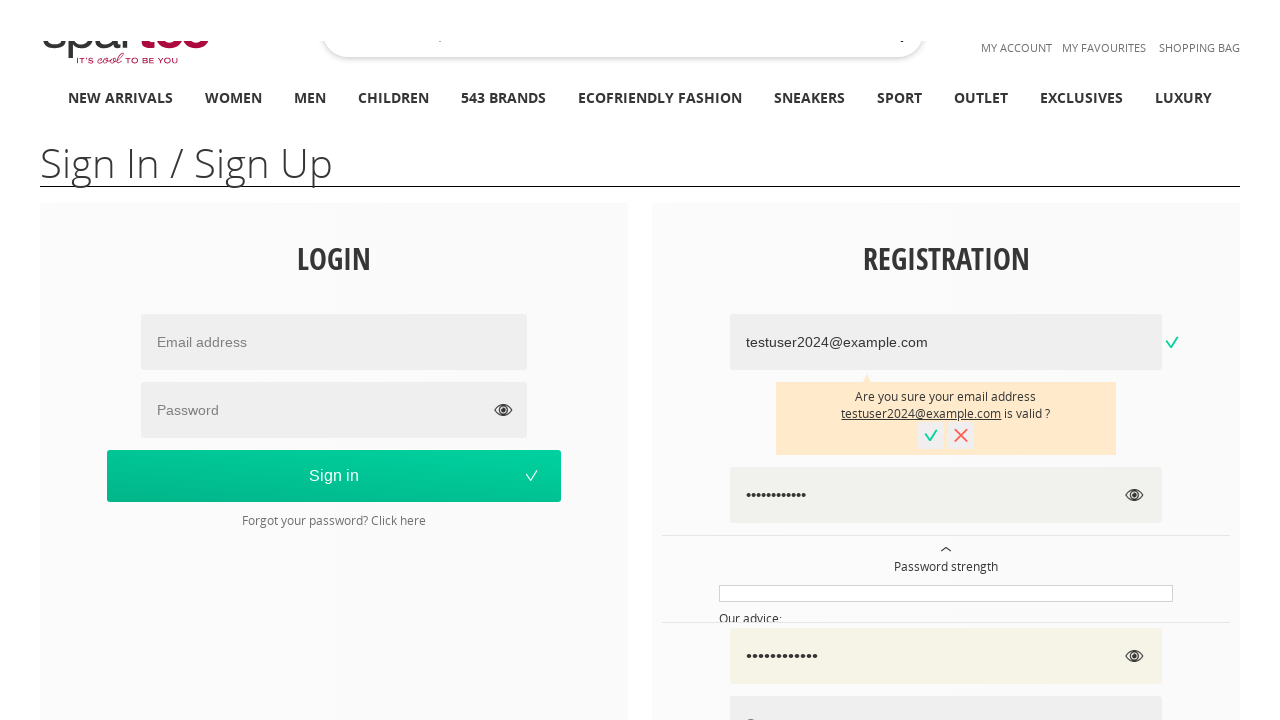

Filled surname field with 'Johnson' on #lastnameSecureLogin
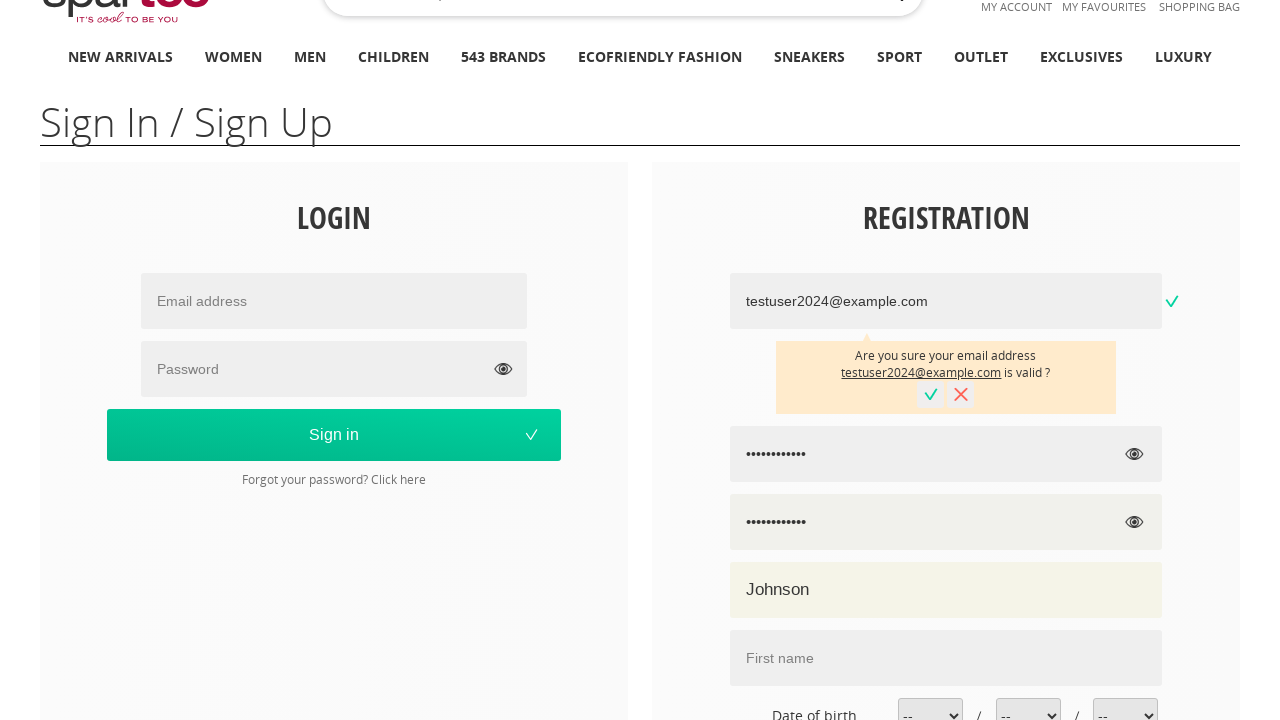

Filled firstname field with 'Sarah' on #firstnameSecureLogin
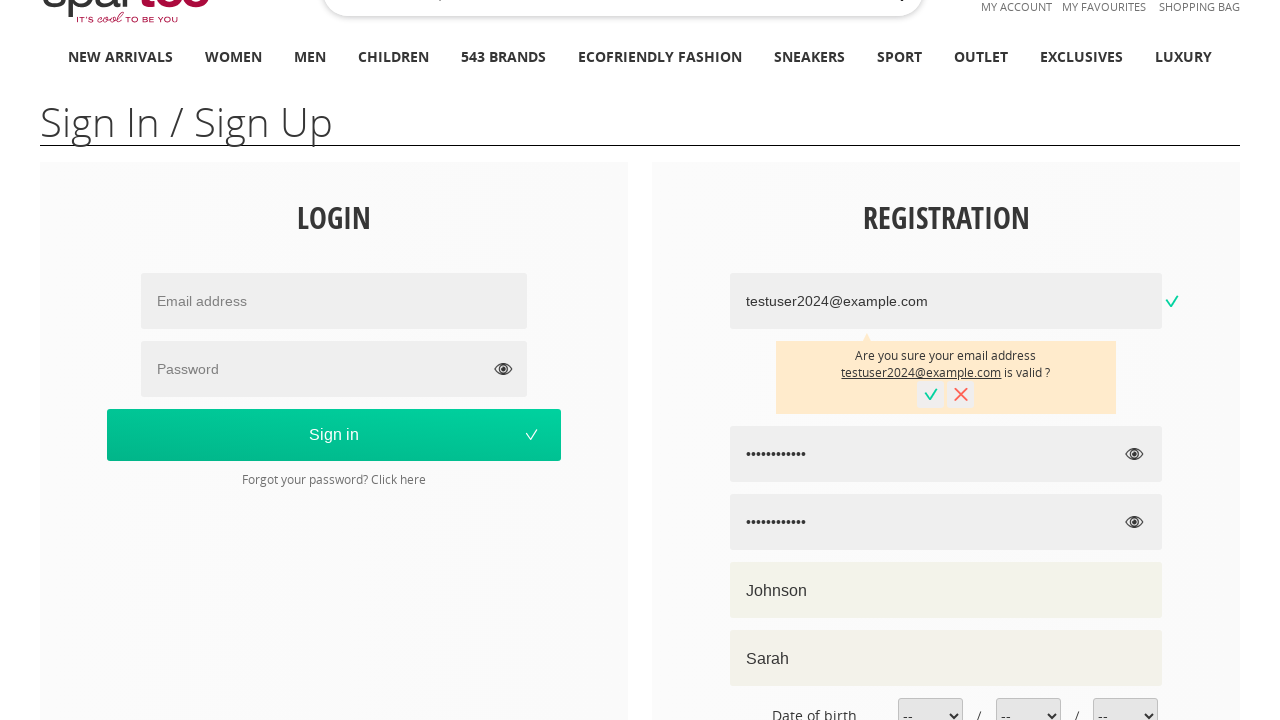

Clicked on day dropdown to select birth date at (931, 702) on #daySecureLogin
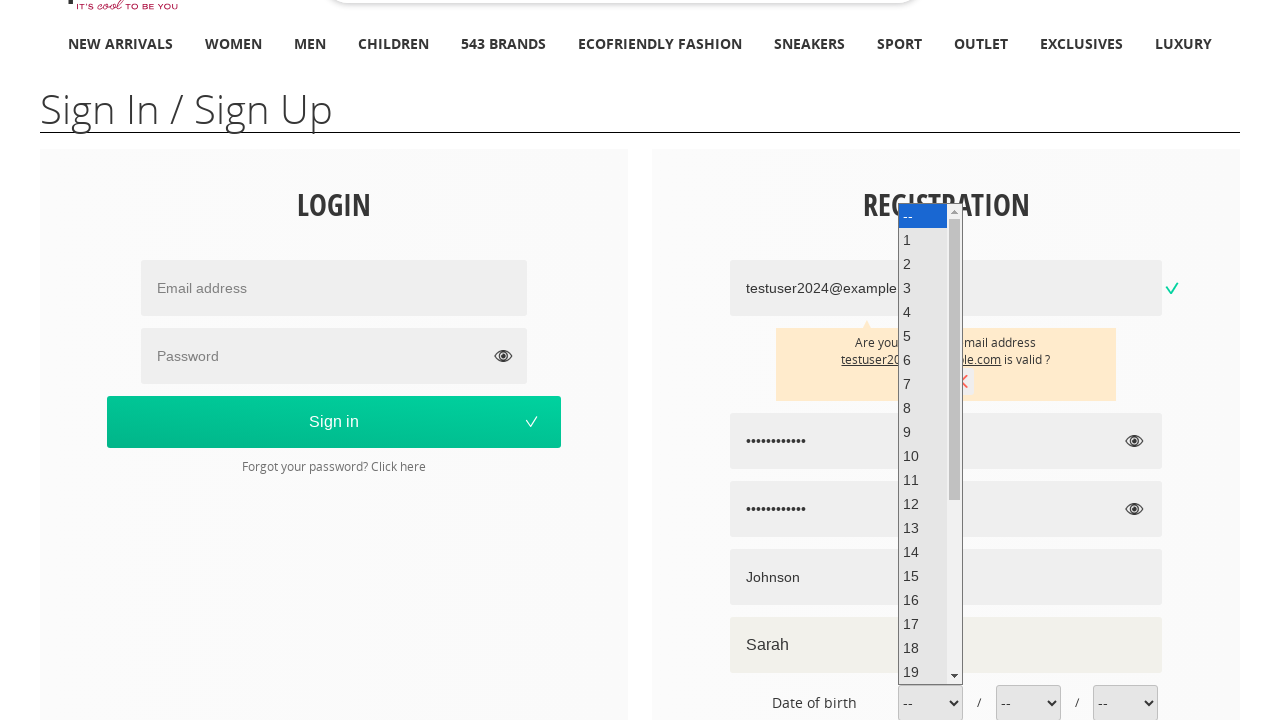

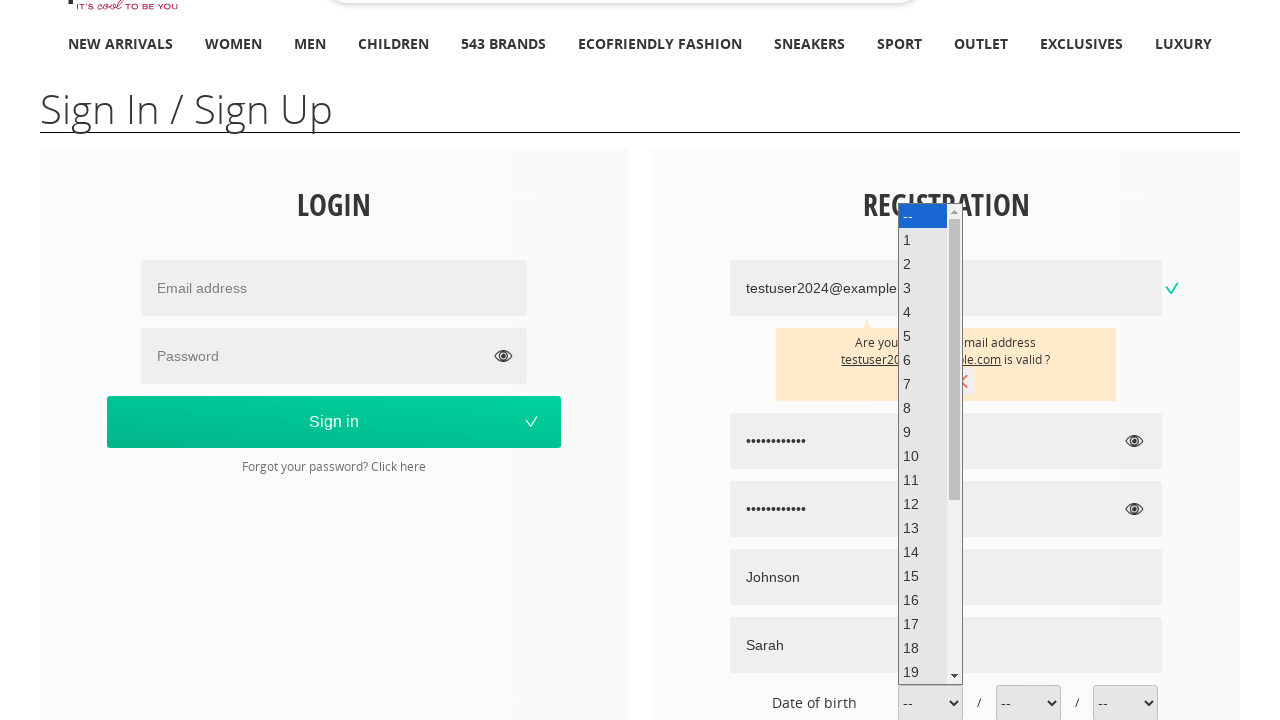